Tests jQuery UI selectmenu widget functionality by switching to an iframe and selecting options from various custom dropdown menus including speed, files, number, and title selects.

Starting URL: https://jqueryui.com/selectmenu/

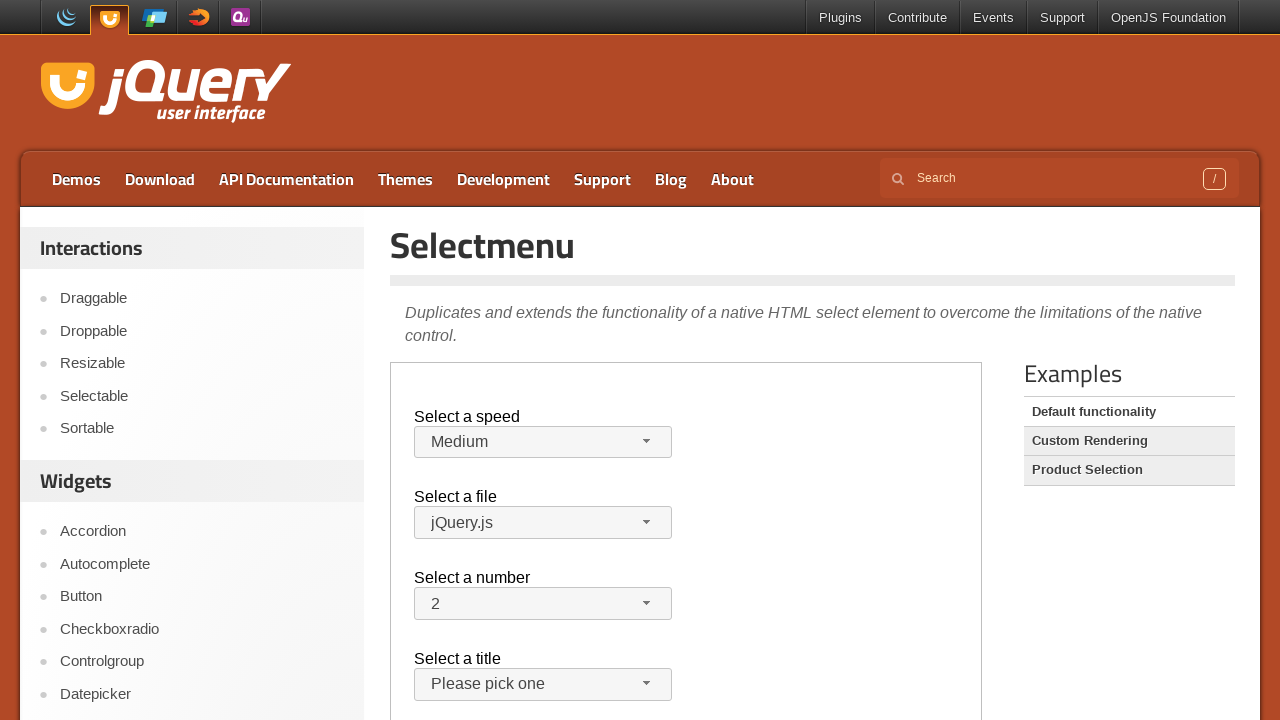

Located the demo iframe containing selectmenu widgets
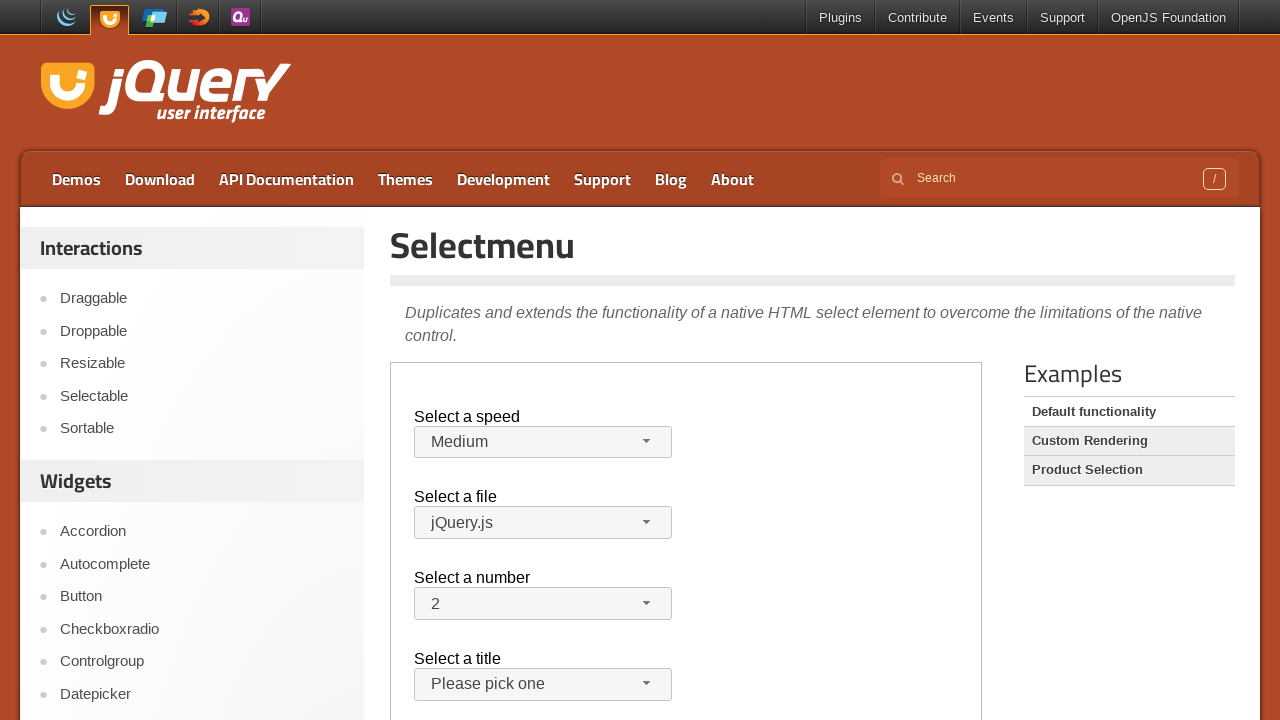

Clicked the speed dropdown button to open the menu at (543, 442) on iframe.demo-frame >> internal:control=enter-frame >> #speed-button
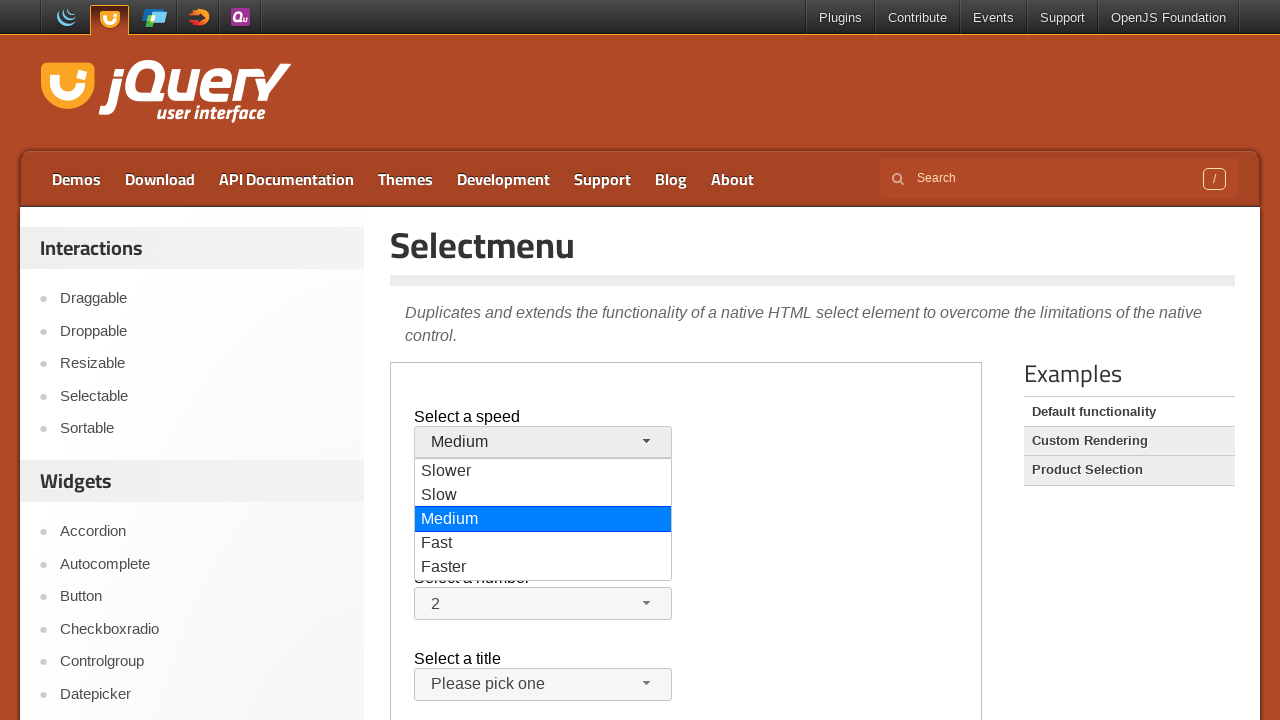

Selected 'Fast' option (index 4) from the speed dropdown at (543, 568) on iframe.demo-frame >> internal:control=enter-frame >> #speed-menu li >> nth=4
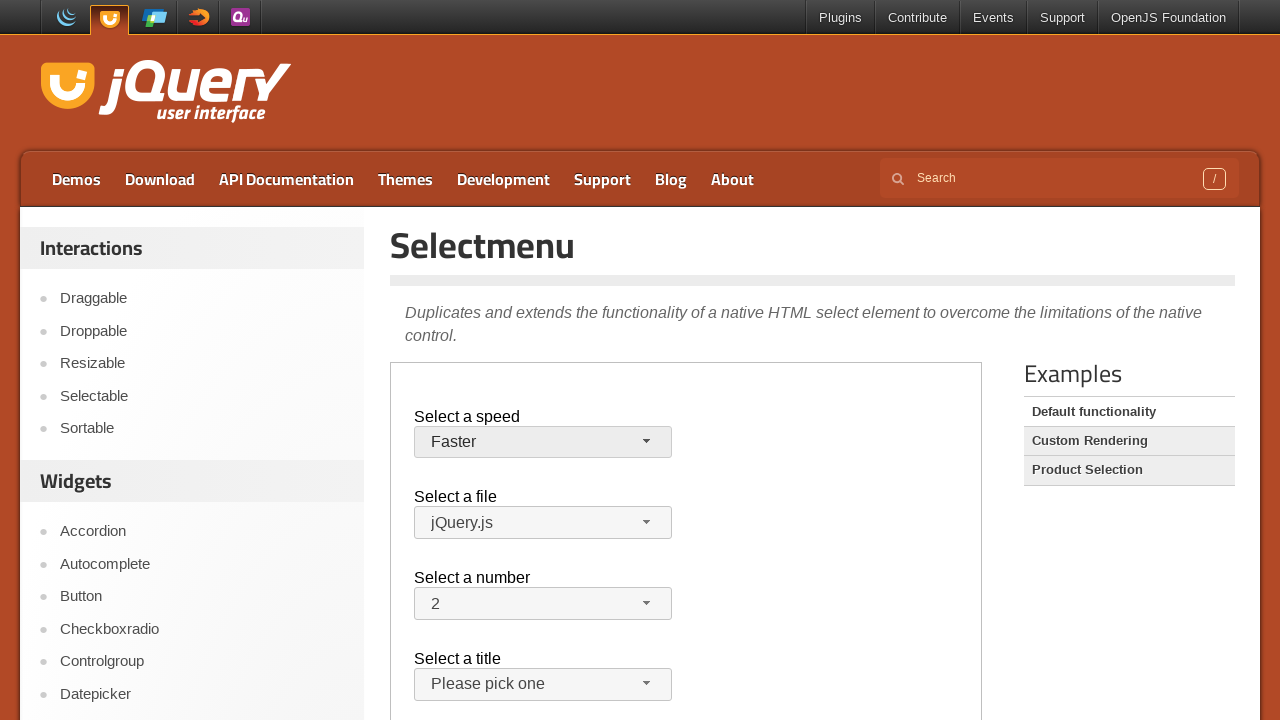

Clicked the files dropdown button to open the menu at (543, 523) on iframe.demo-frame >> internal:control=enter-frame >> #files-button
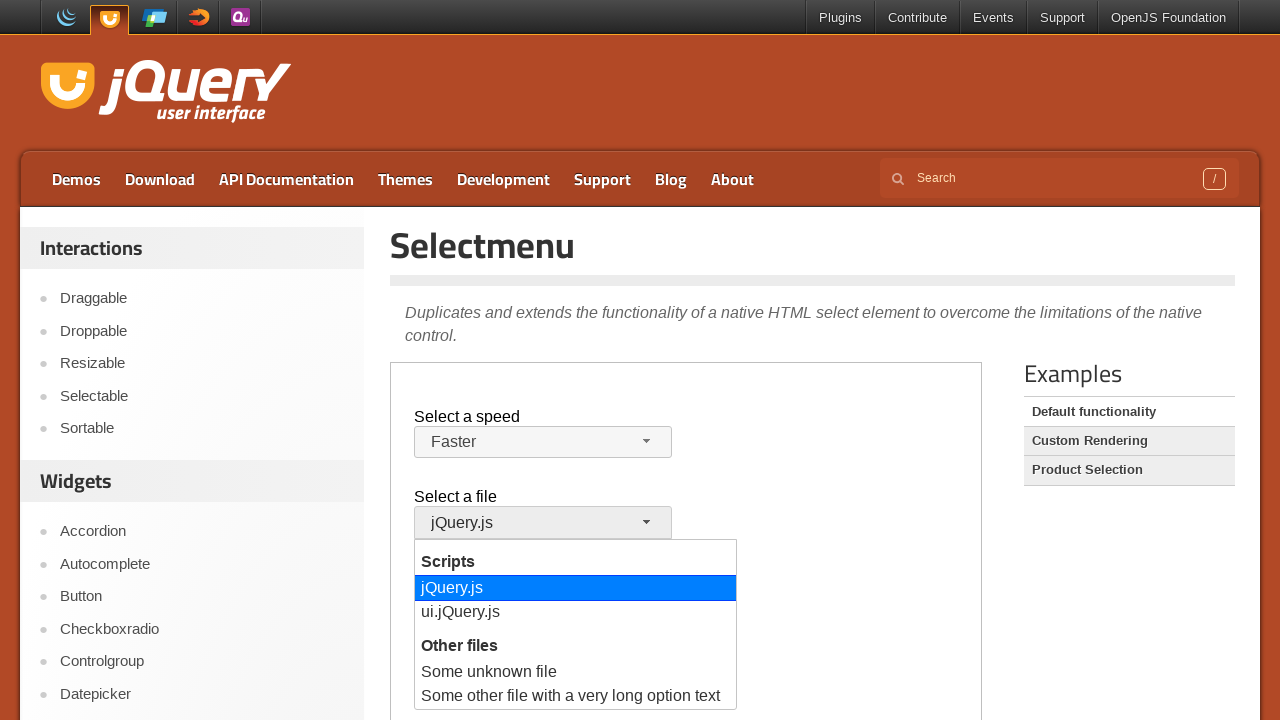

Selected 'ui.jquery.js' file from the files dropdown at (576, 613) on iframe.demo-frame >> internal:control=enter-frame >> #files-menu li:has-text('ui
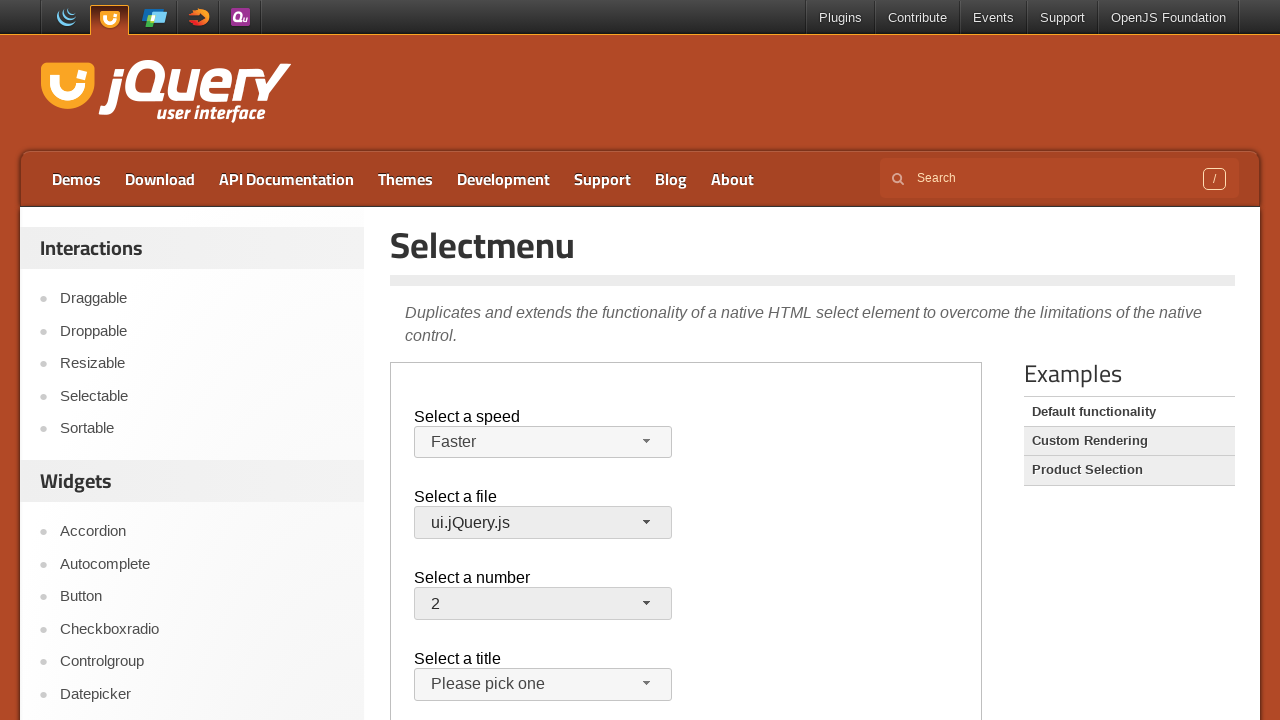

Clicked the number dropdown button to open the menu at (543, 604) on iframe.demo-frame >> internal:control=enter-frame >> #number-button
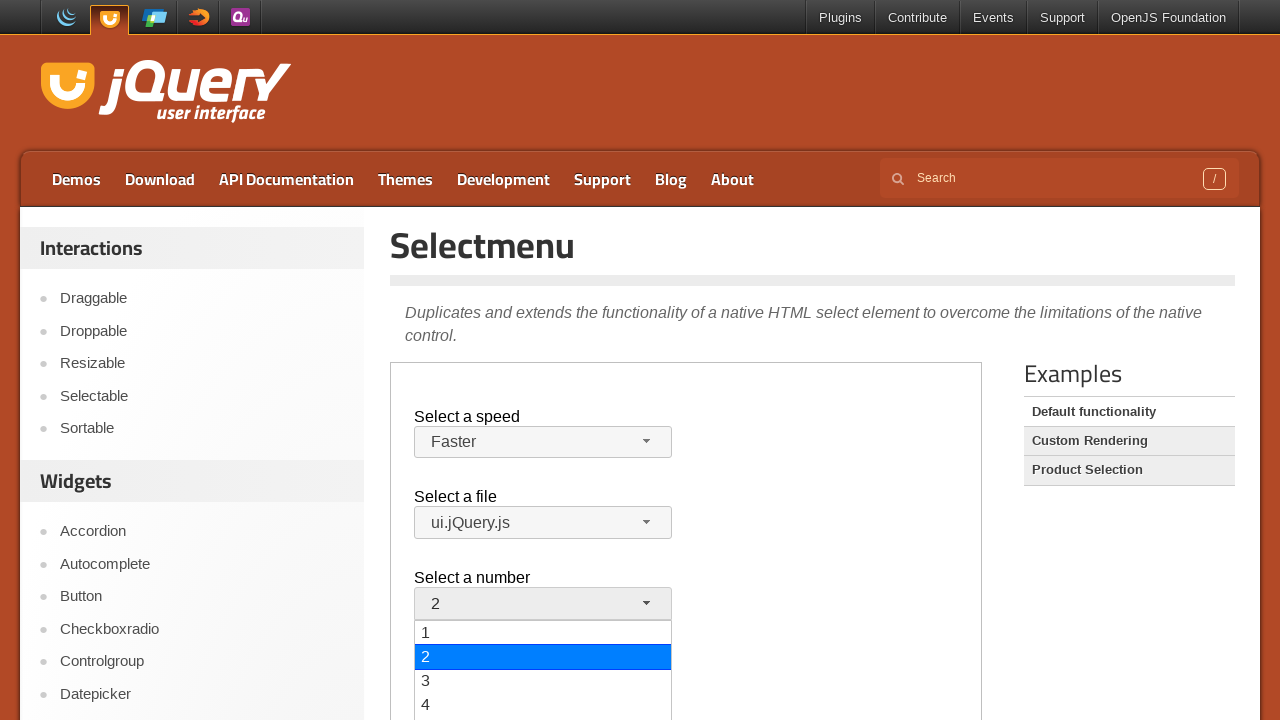

Selected number option at index 7 from the number dropdown at (543, 360) on iframe.demo-frame >> internal:control=enter-frame >> #number-menu li >> nth=7
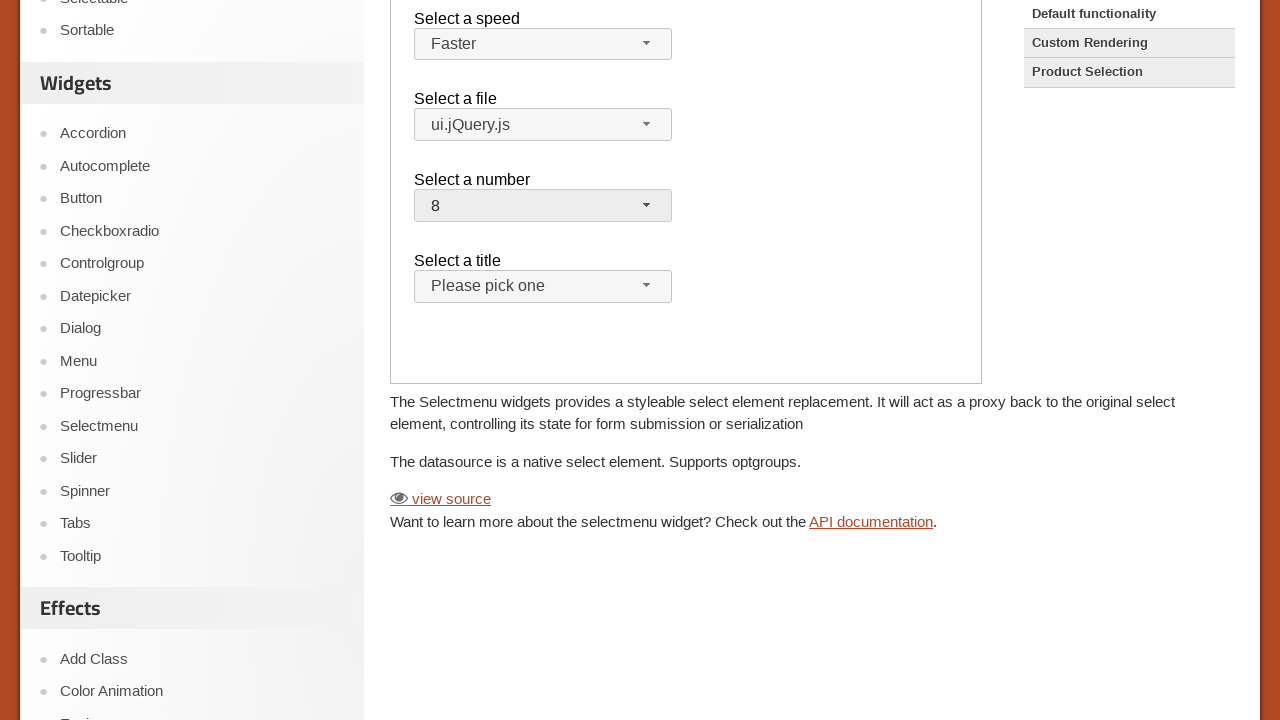

Clicked the salutation/title dropdown button to open the menu at (543, 287) on iframe.demo-frame >> internal:control=enter-frame >> #salutation-button
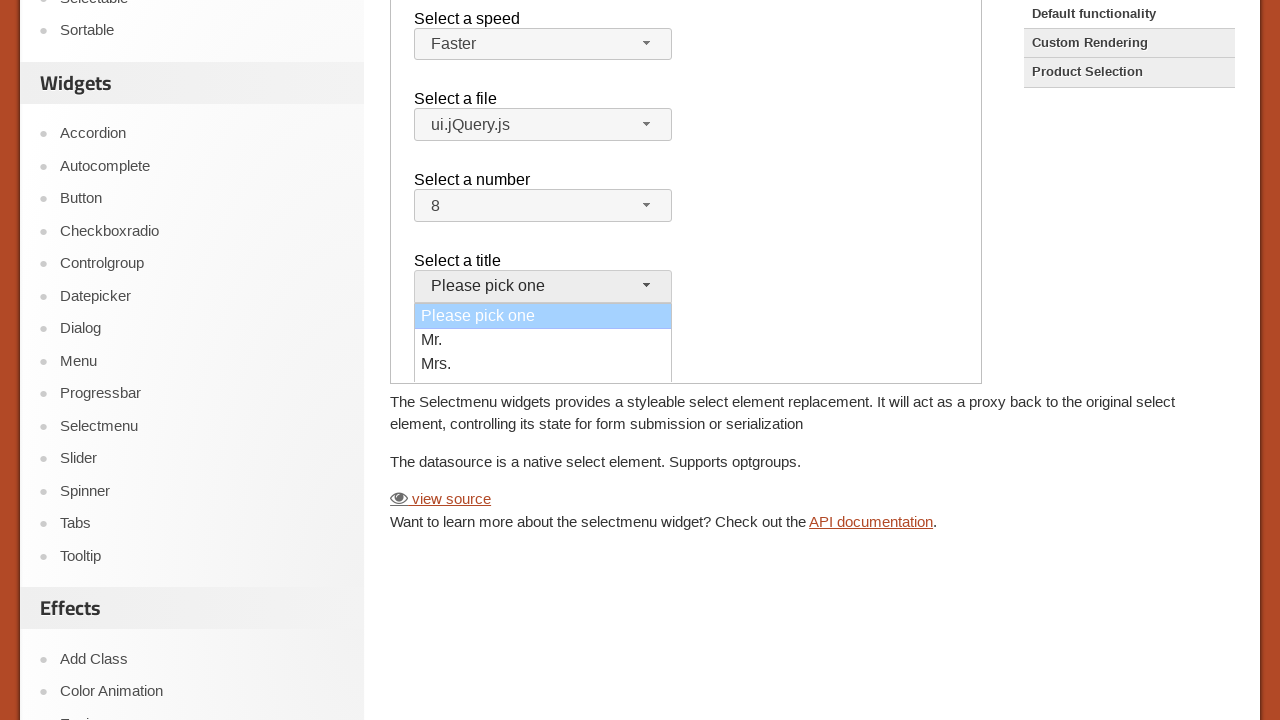

Selected salutation/title option at index 2 from the dropdown at (543, 364) on iframe.demo-frame >> internal:control=enter-frame >> #salutation-menu li >> nth=
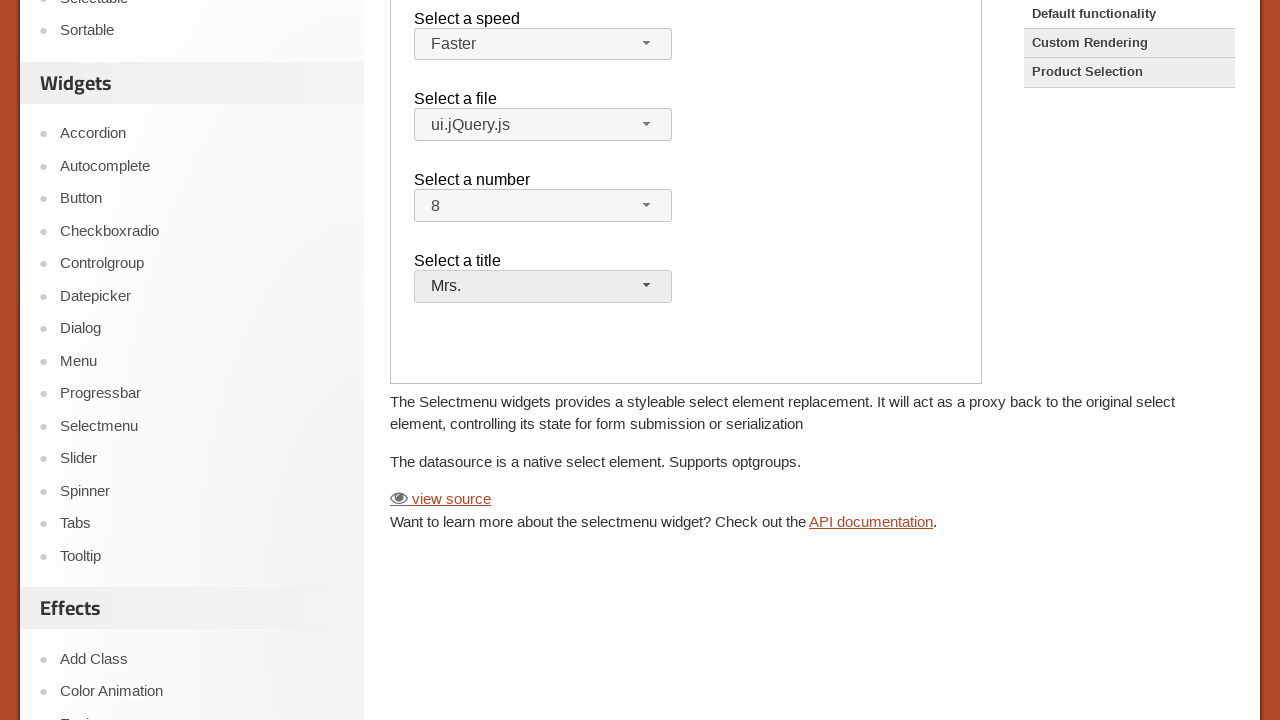

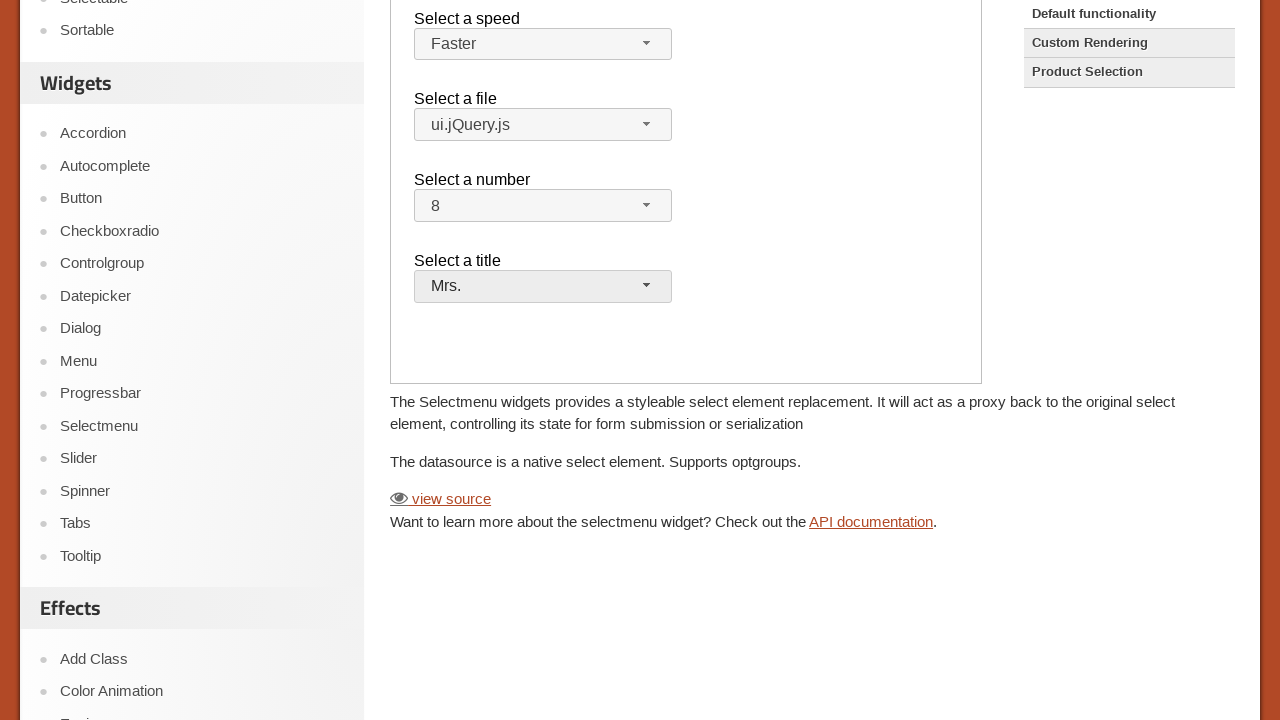